Tests a slot machine game's credits counter by spinning the slot, changing the bet amount, and verifying that credits are calculated correctly after wins and losses.

Starting URL: http://slotmachinescript.com/

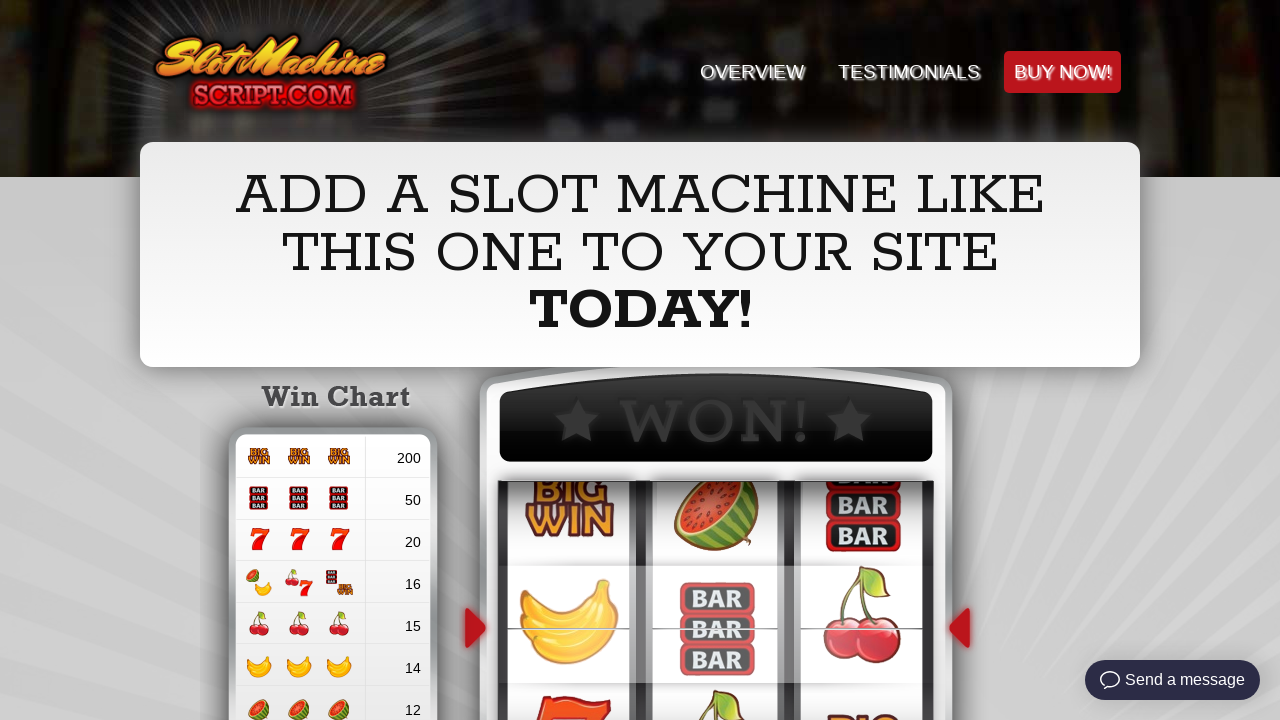

Spin button became visible
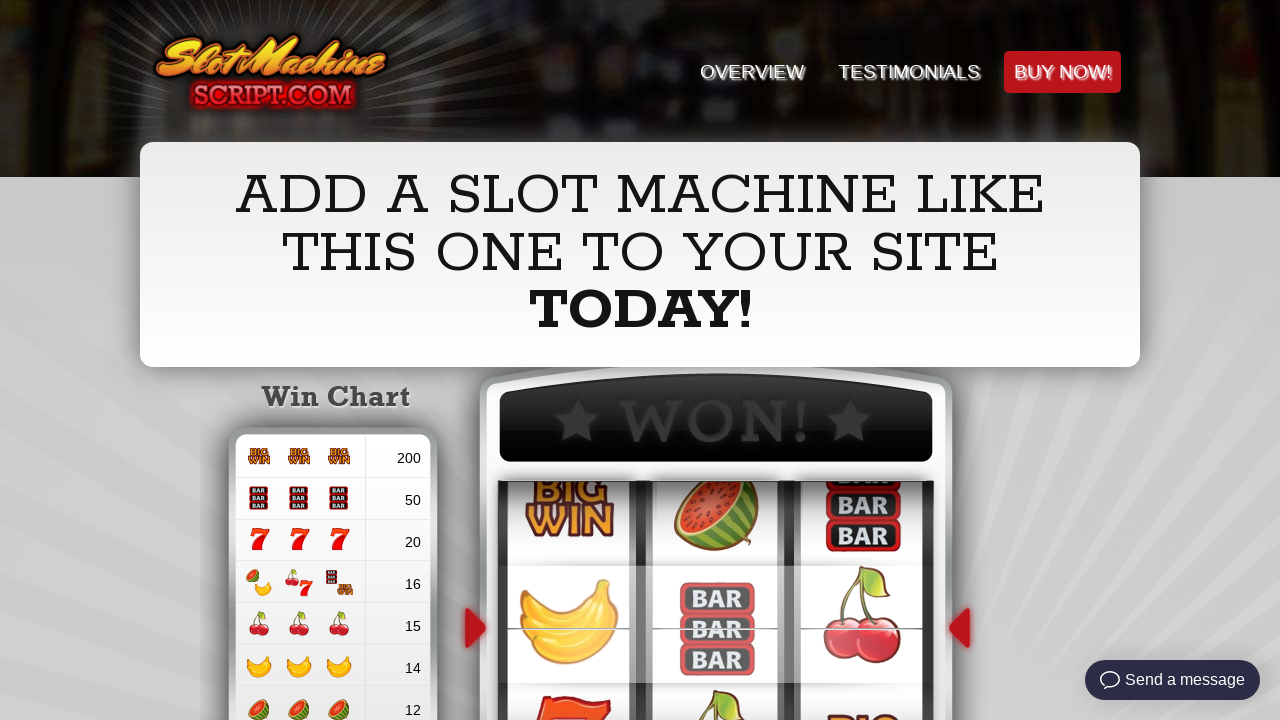

Clicked spin button for first spin at (892, 360) on #spinButton
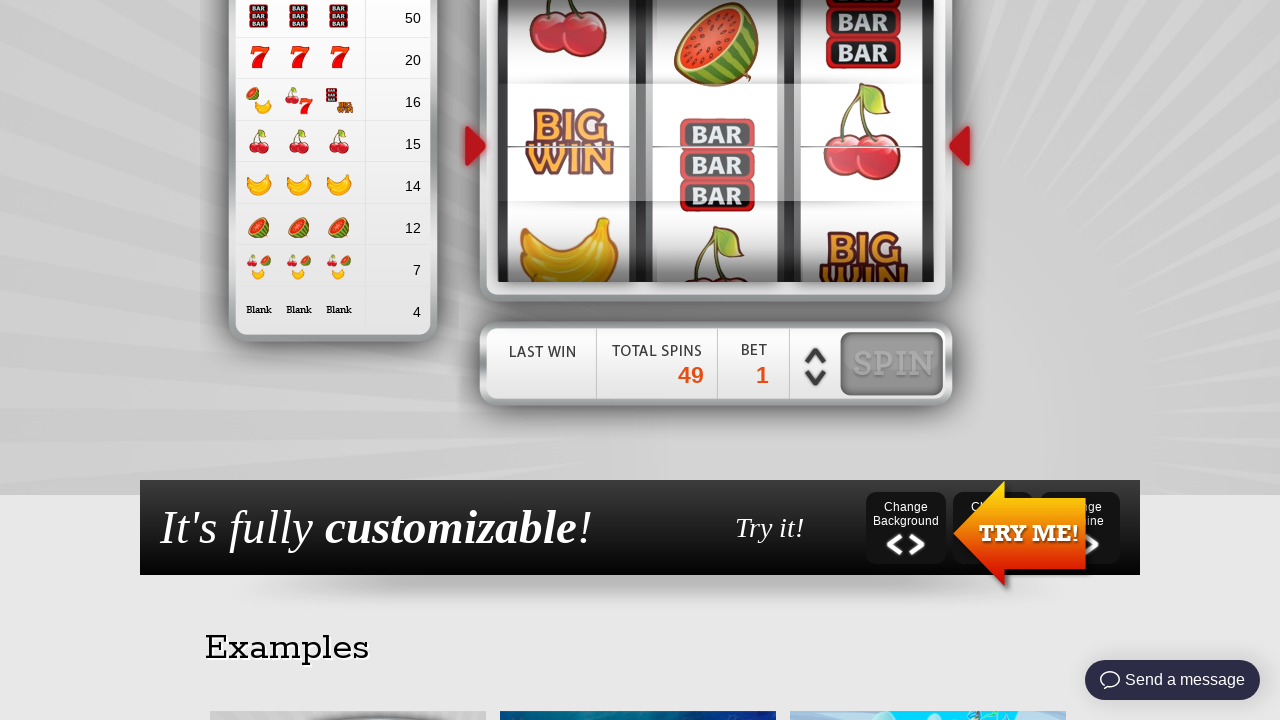

Waited 3 seconds for first spin animation to complete
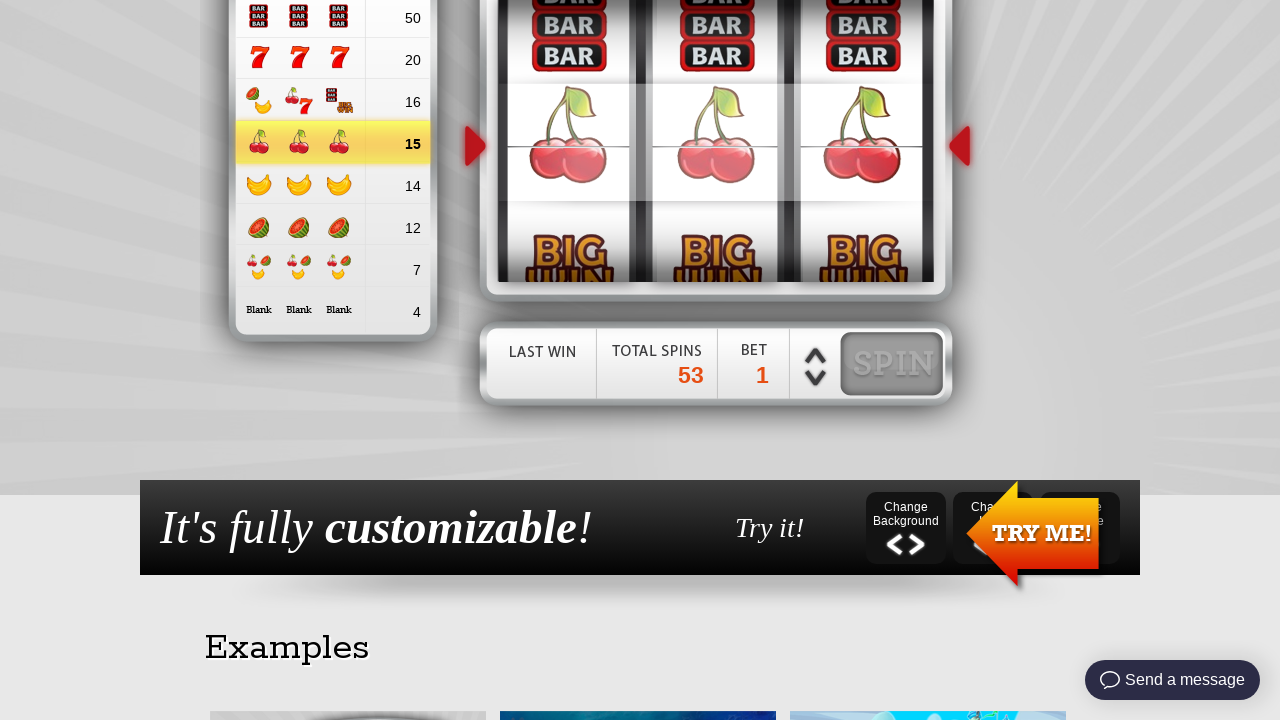

Clicked bet spin up button first time at (816, 356) on #betSpinUp
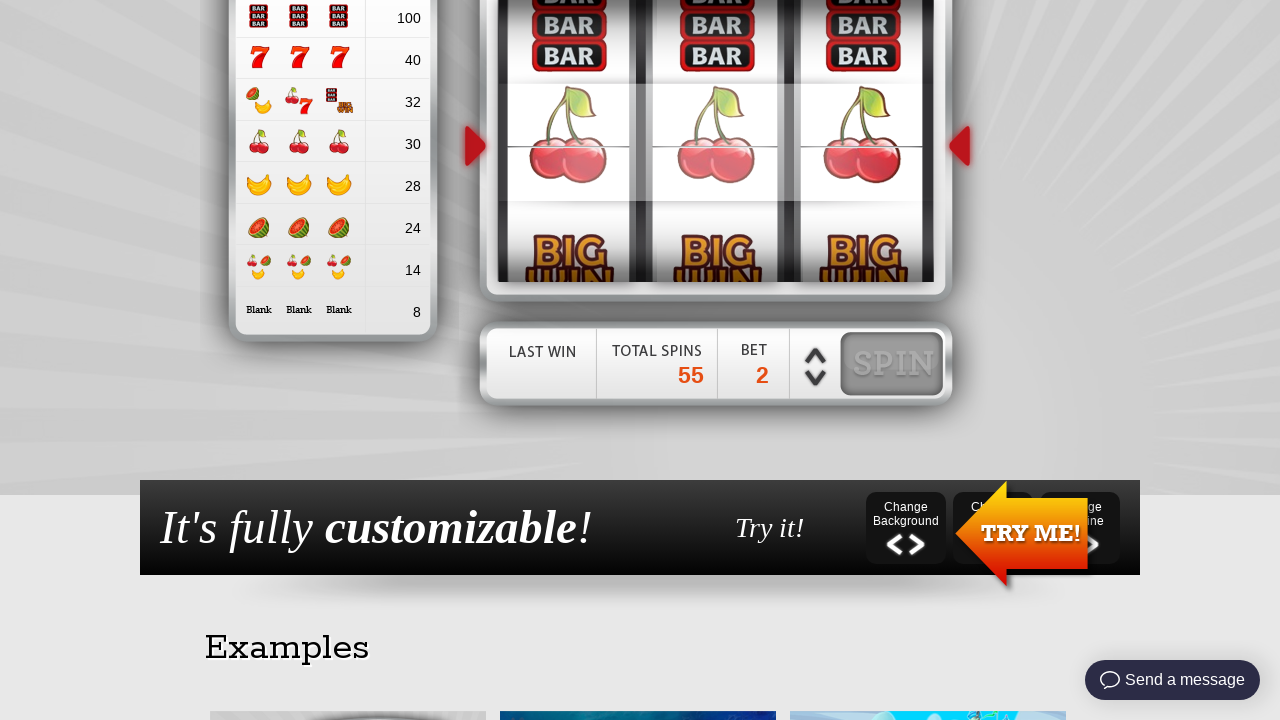

Clicked bet spin up button second time to change bet to 3 at (816, 356) on #betSpinUp
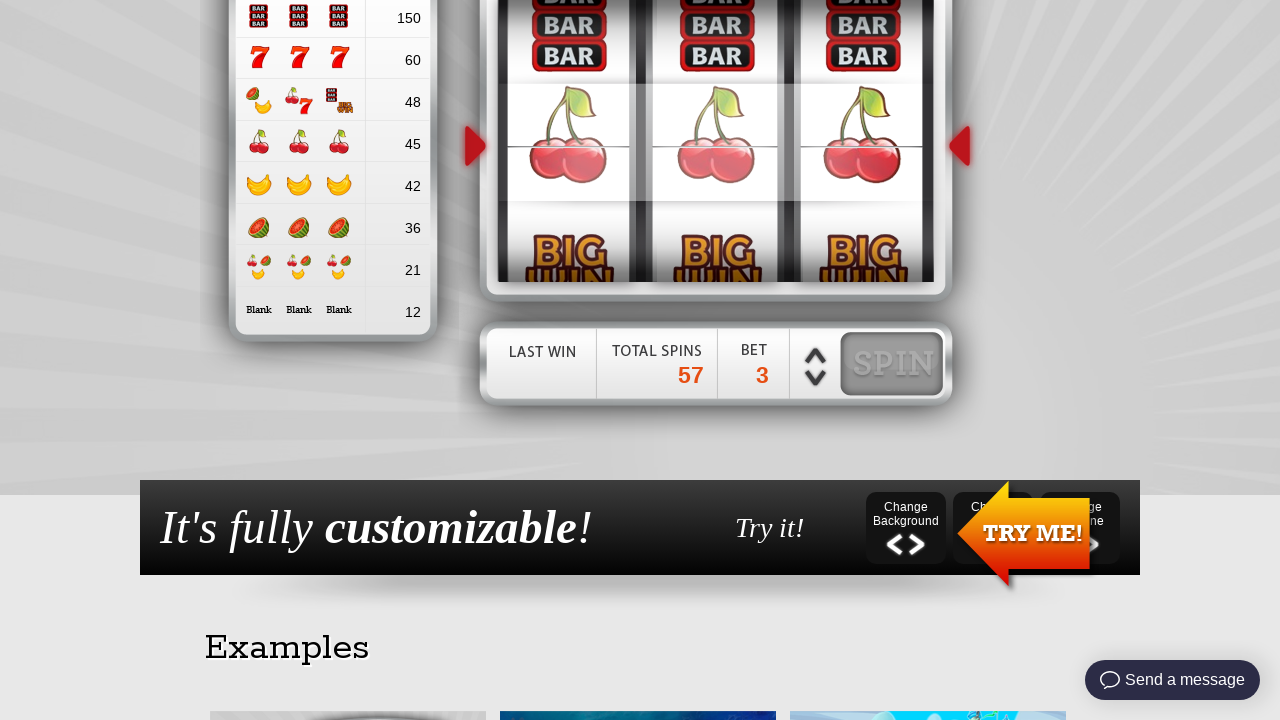

Clicked spin button for second spin with new bet amount at (892, 360) on #spinButton
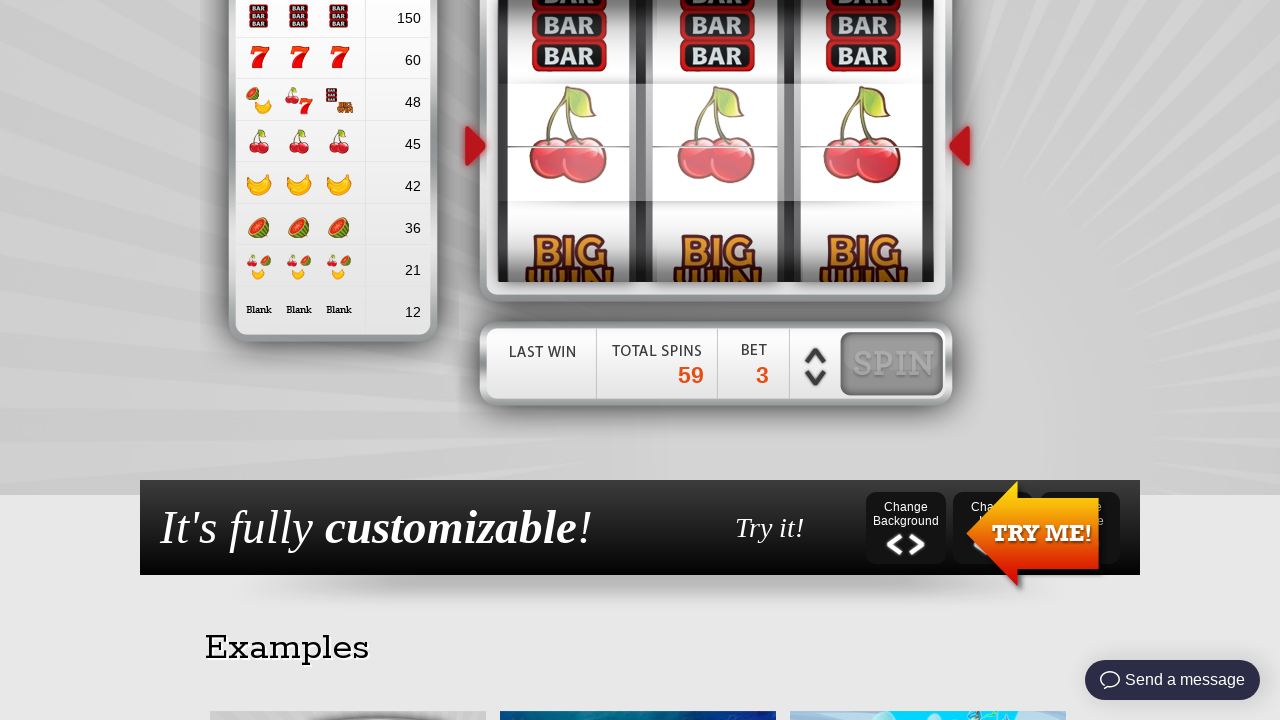

Waited 3 seconds for second spin animation to complete
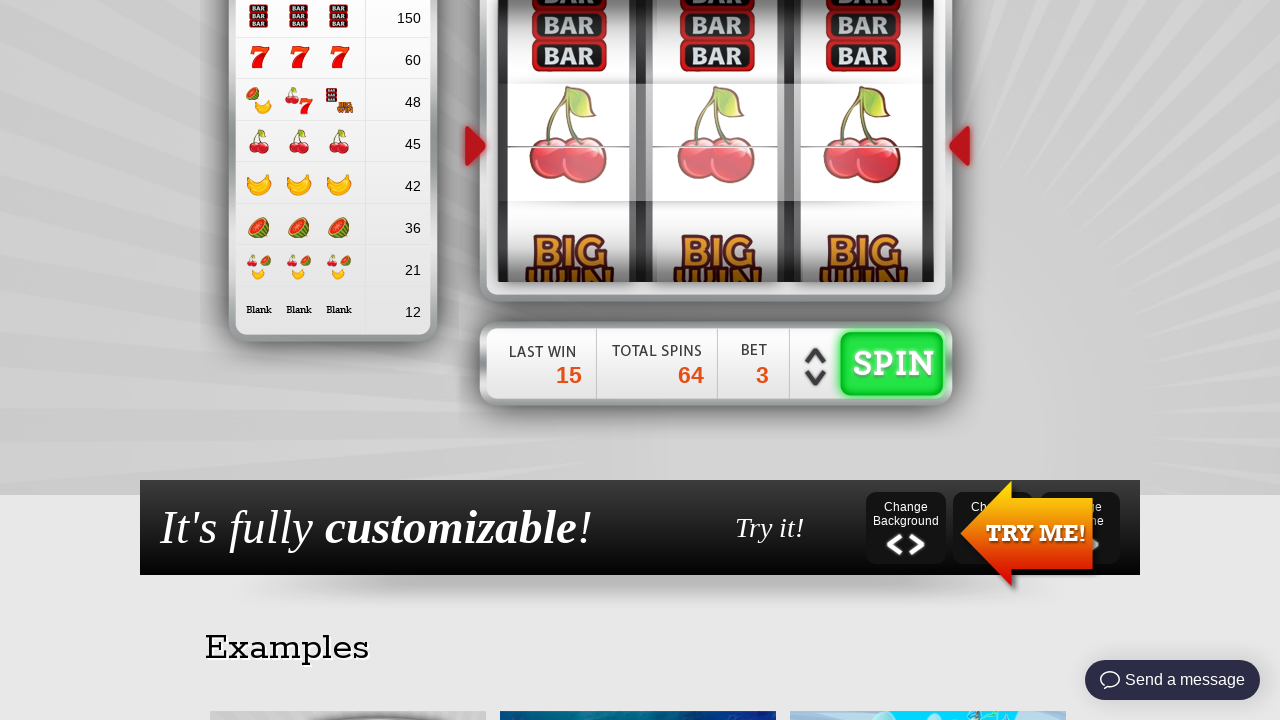

Clicked spin button for third spin to test credits calculation at (892, 360) on #spinButton
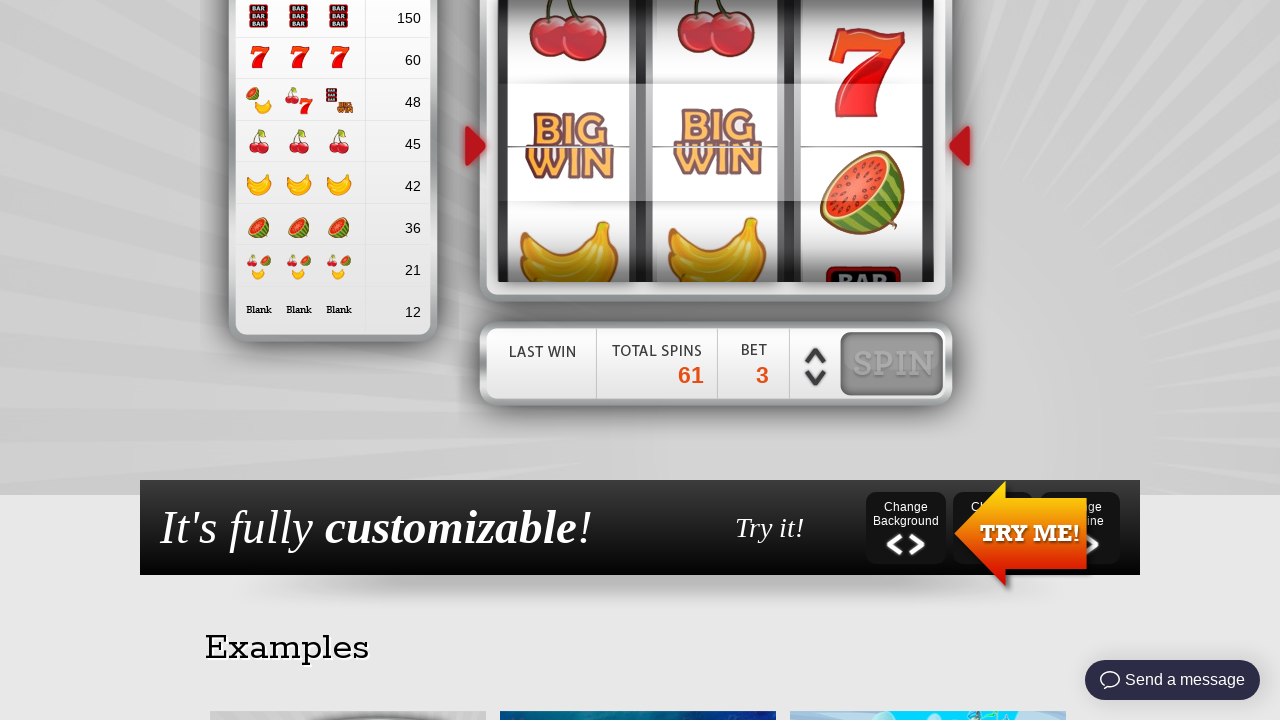

Waited 3 seconds for third spin animation to complete
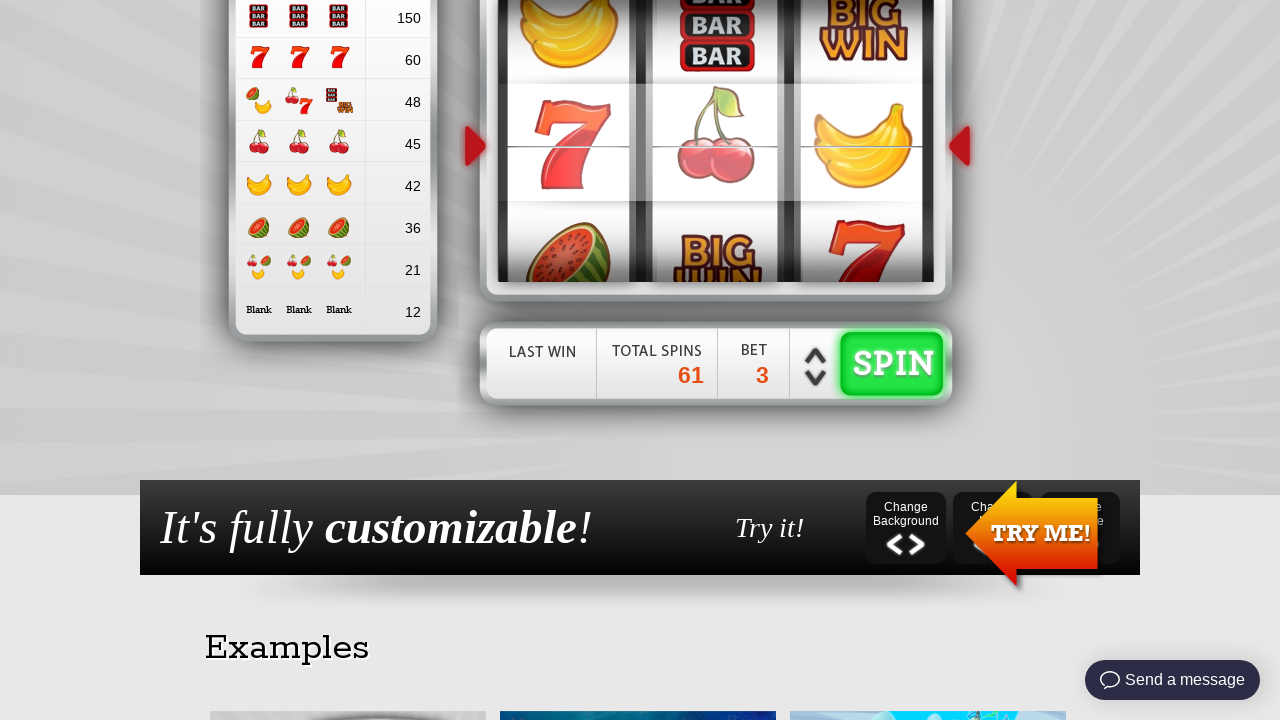

Credits counter element is visible on page
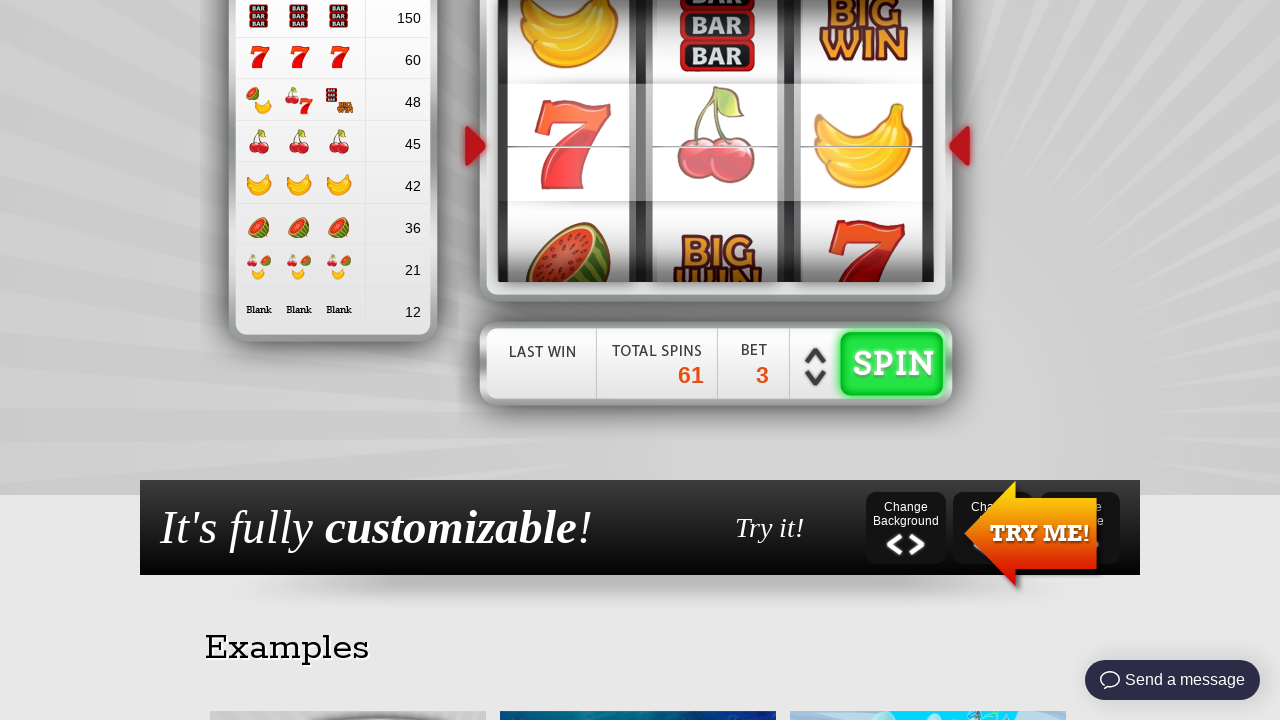

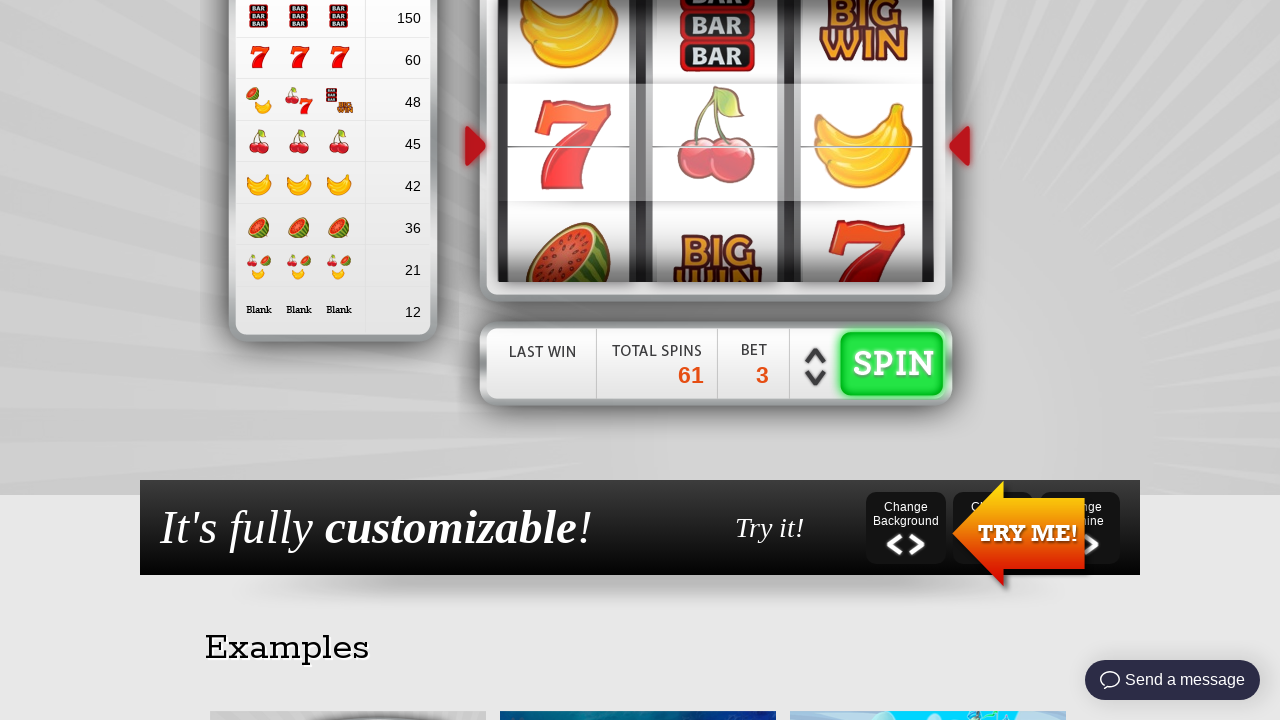